Tests jQuery UI datepicker functionality by opening the calendar, navigating to the next month, and selecting a specific date

Starting URL: https://jqueryui.com/datepicker/

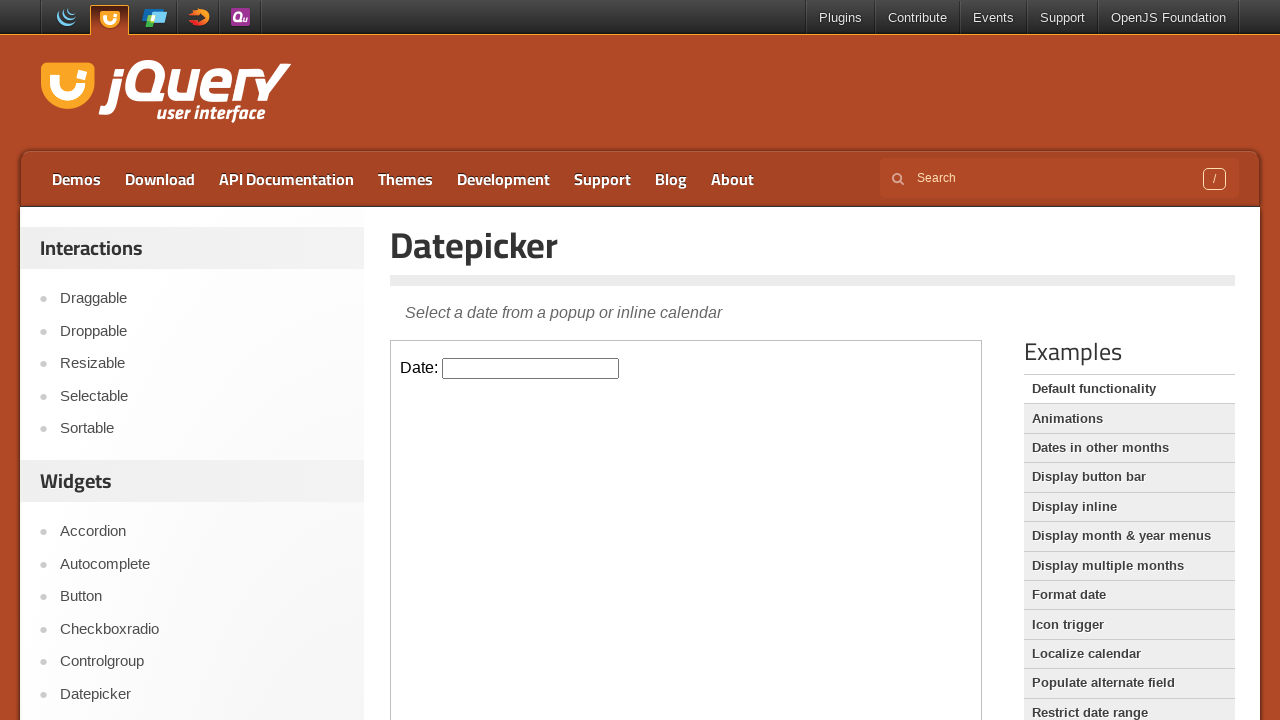

Located the demo-frame iframe containing the datepicker
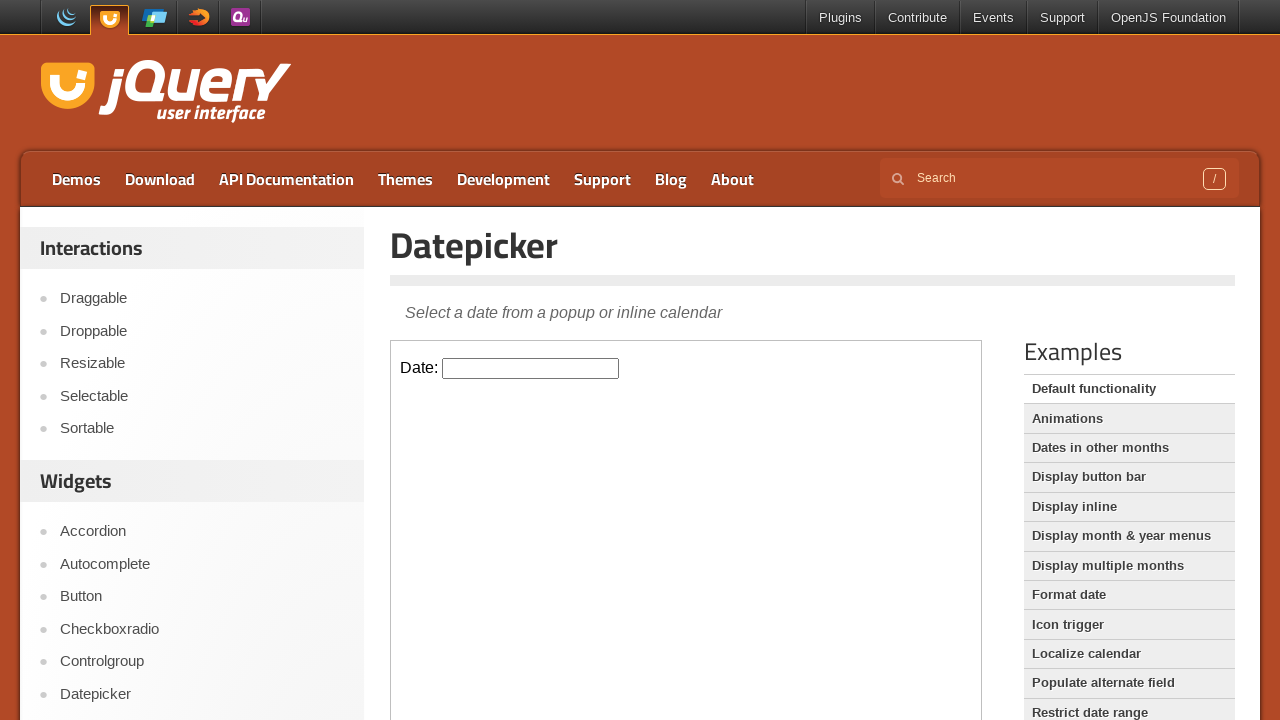

Clicked the date input field to open the calendar at (531, 368) on .demo-frame >> internal:control=enter-frame >> input.hasDatepicker
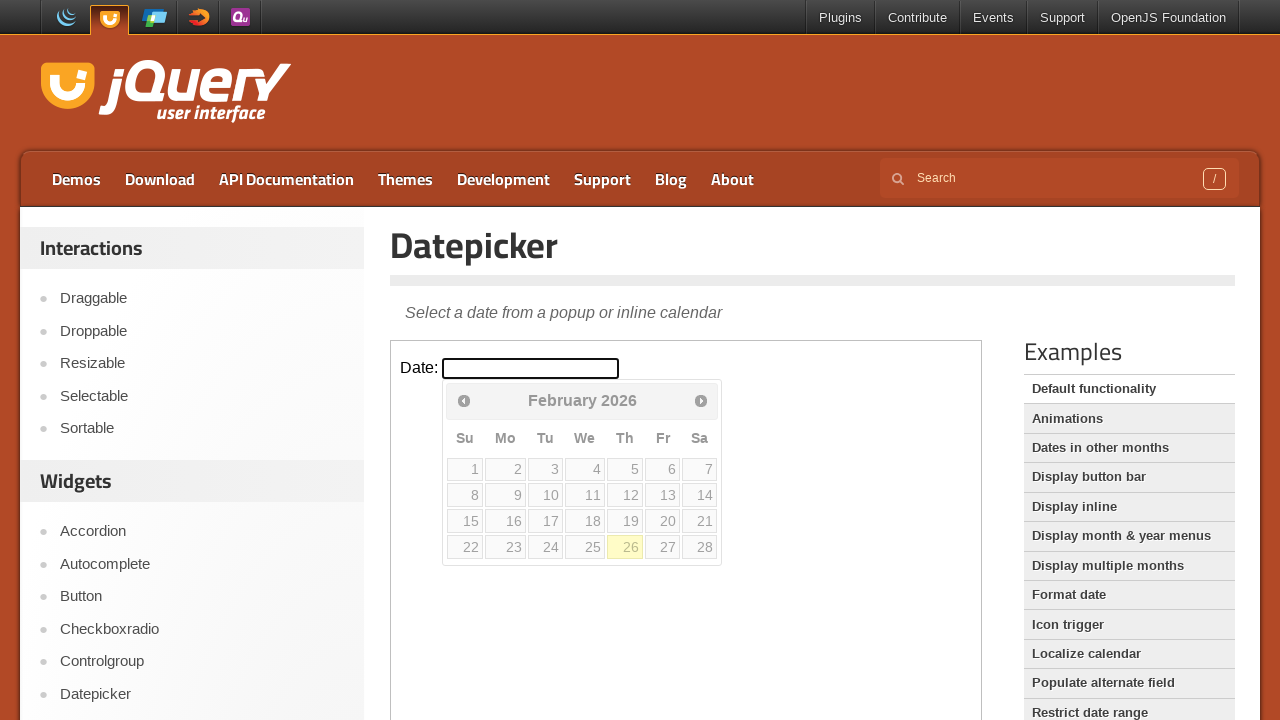

Clicked the Next button to navigate to the next month at (701, 400) on .demo-frame >> internal:control=enter-frame >> span:text('Next')
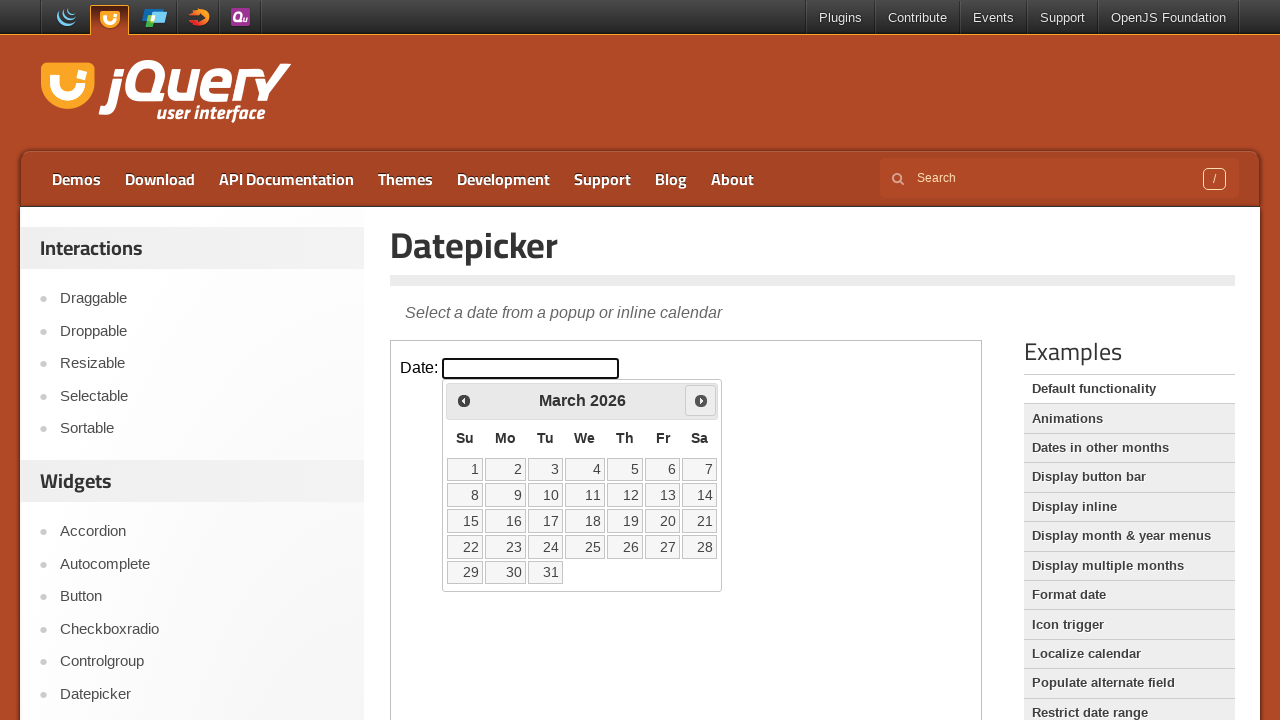

Selected date 22 from the calendar at (465, 547) on .demo-frame >> internal:control=enter-frame >> a:text('22')
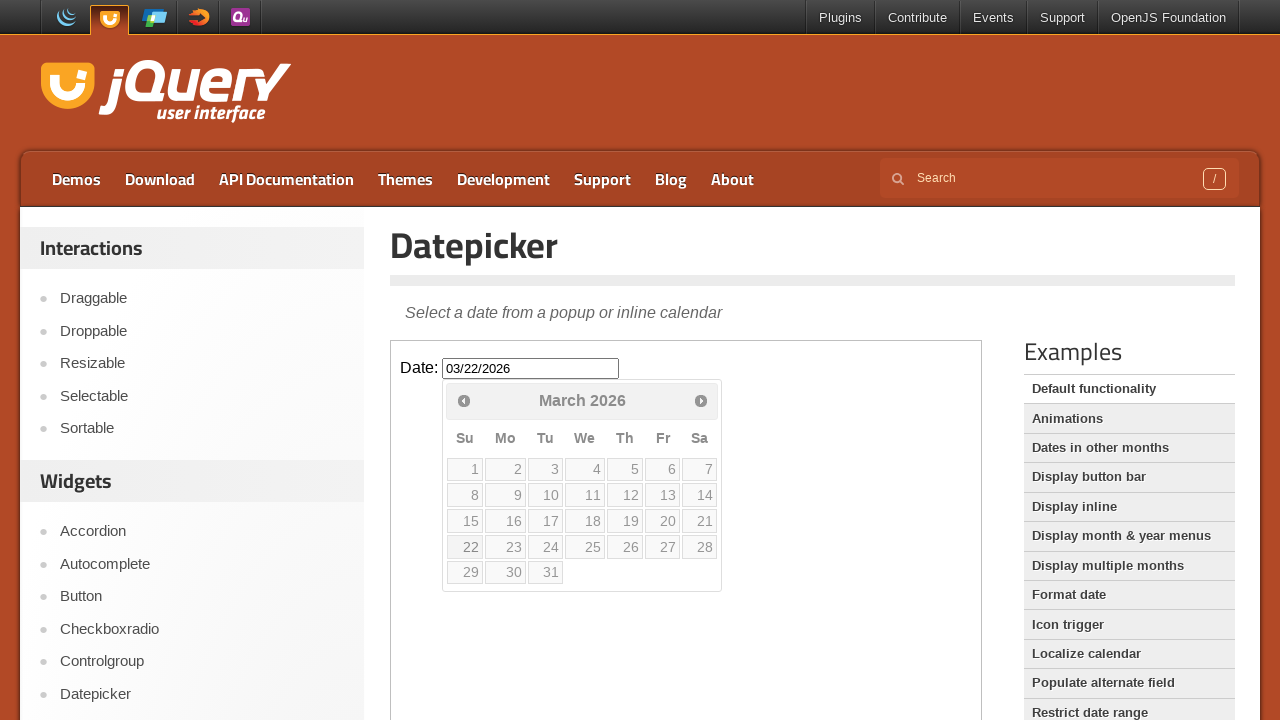

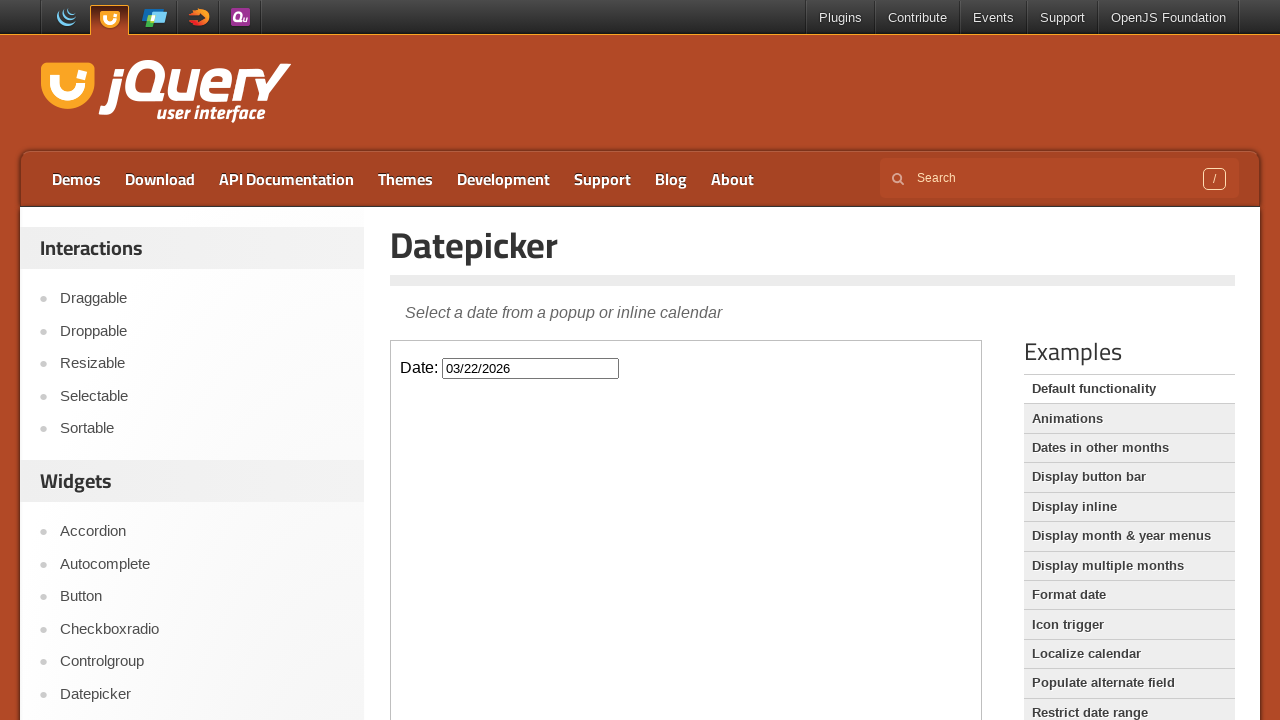